Tests adding and removing elements by clicking the "Add Element" button twice, deleting one element, and verifying one element remains displayed.

Starting URL: https://the-internet.herokuapp.com/add_remove_elements/

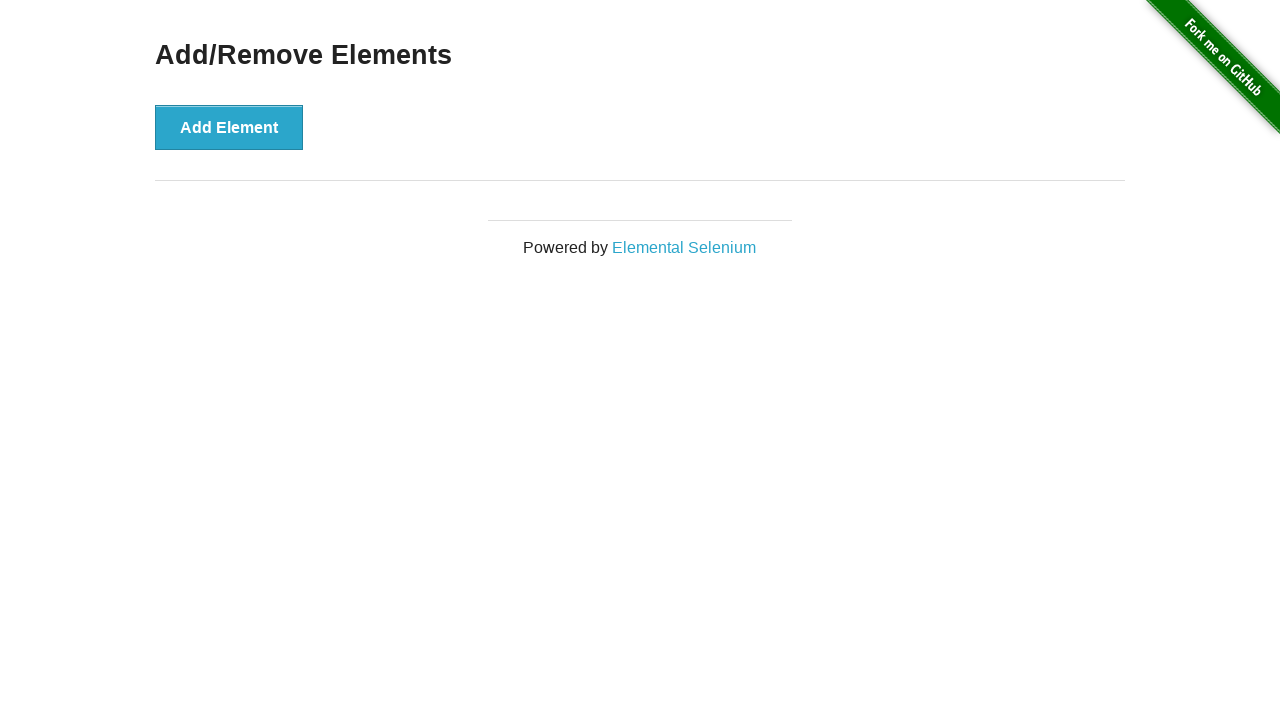

Clicked 'Add Element' button first time at (229, 127) on xpath=//*[@class='example']//*[text()='Add Element']
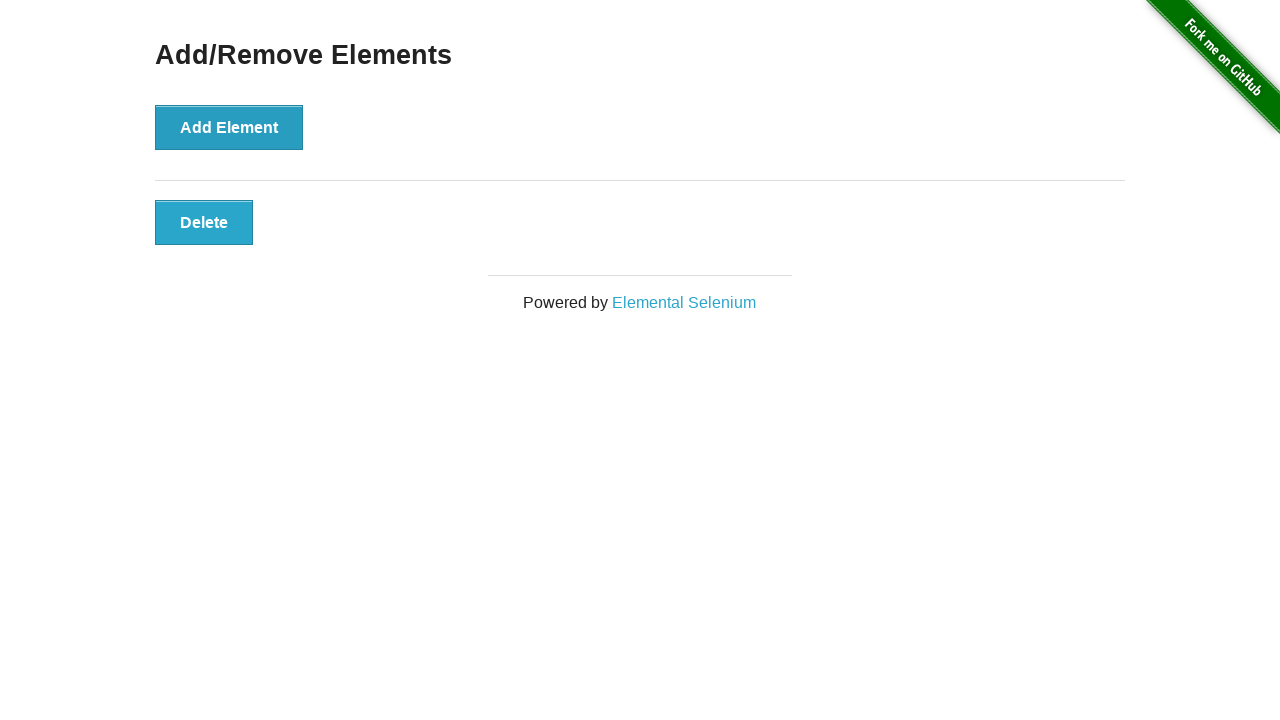

Clicked 'Add Element' button second time at (229, 127) on xpath=//*[@class='example']//*[text()='Add Element']
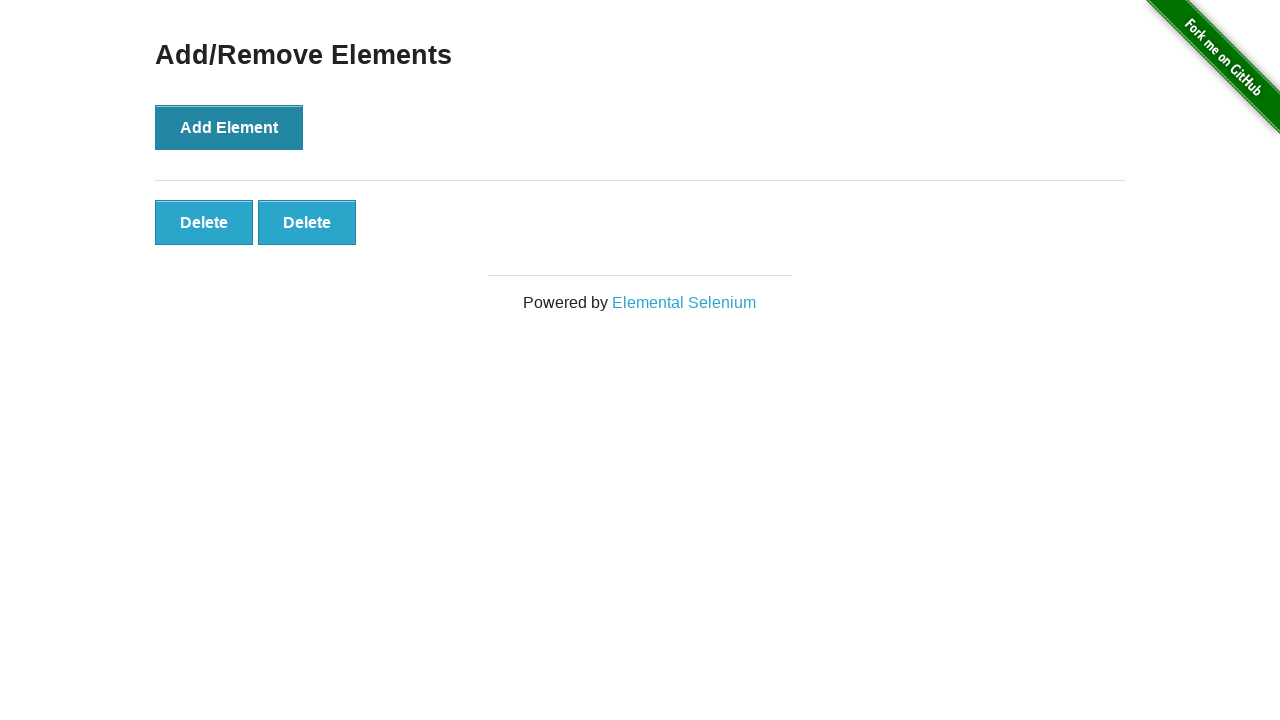

Clicked to delete one element at (204, 222) on xpath=//*[@id='elements']//*[@class='added-manually']
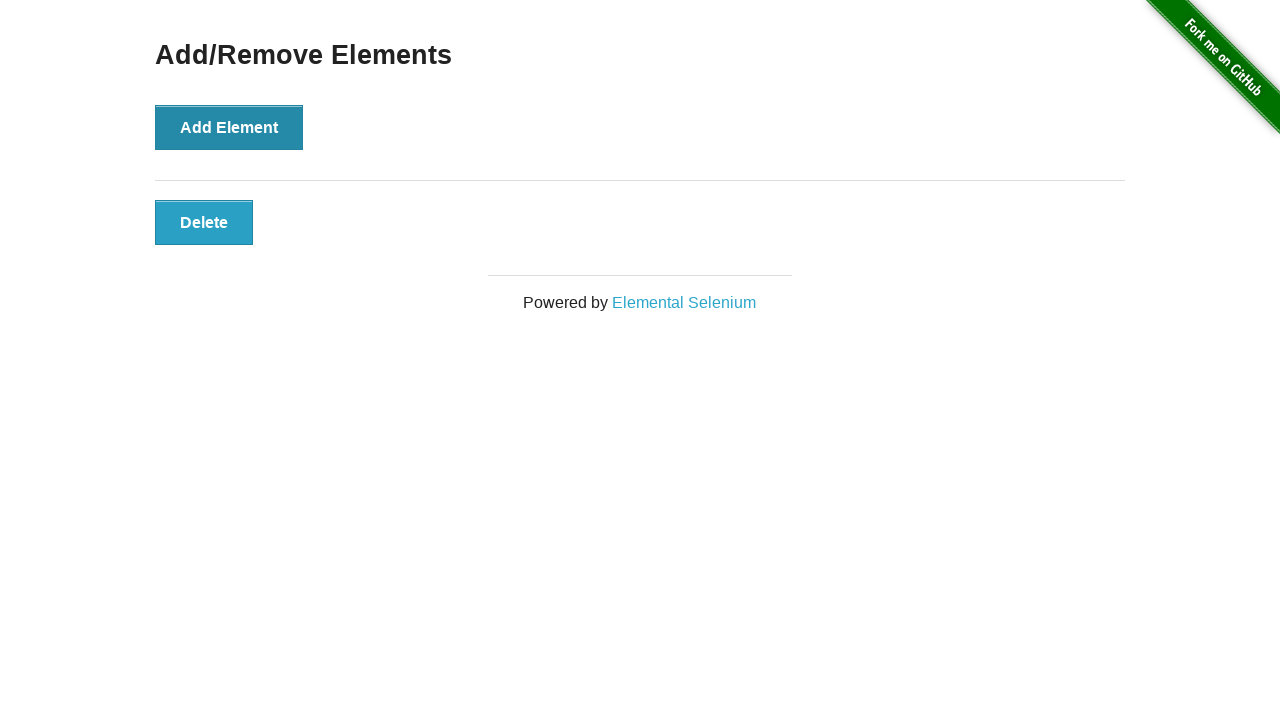

Waited for remaining element to be visible
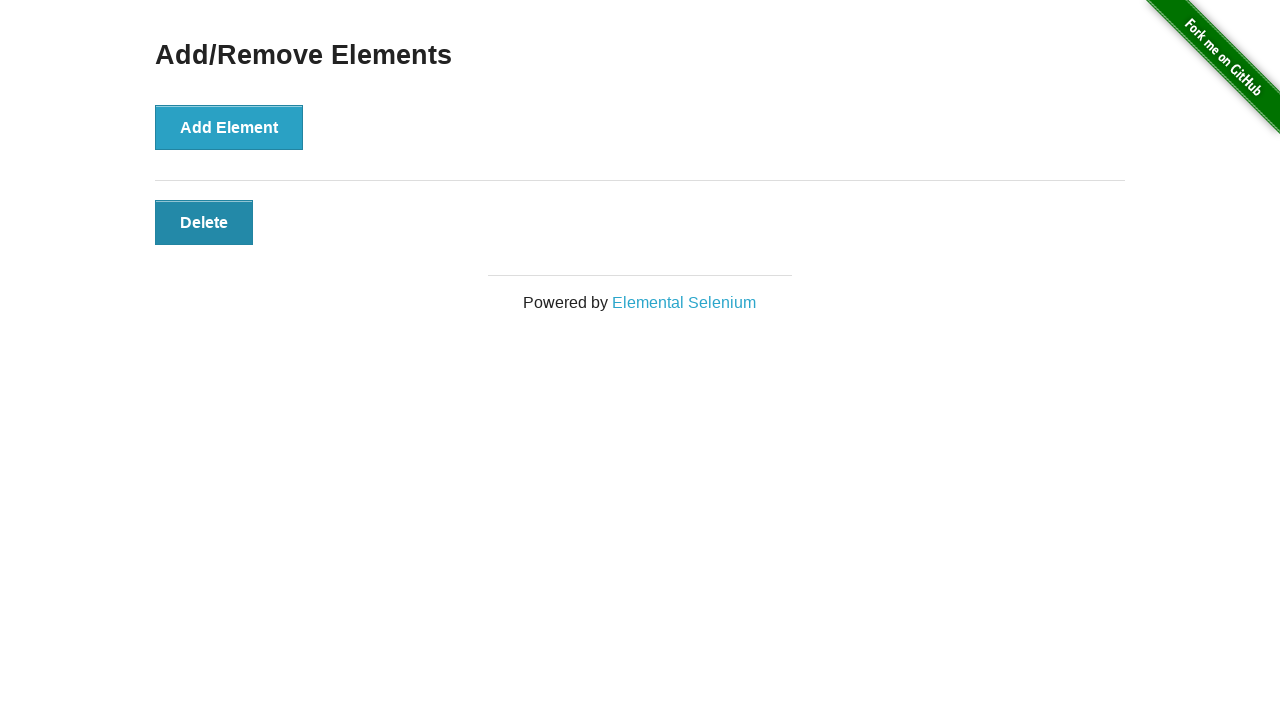

Verified one element is still displayed
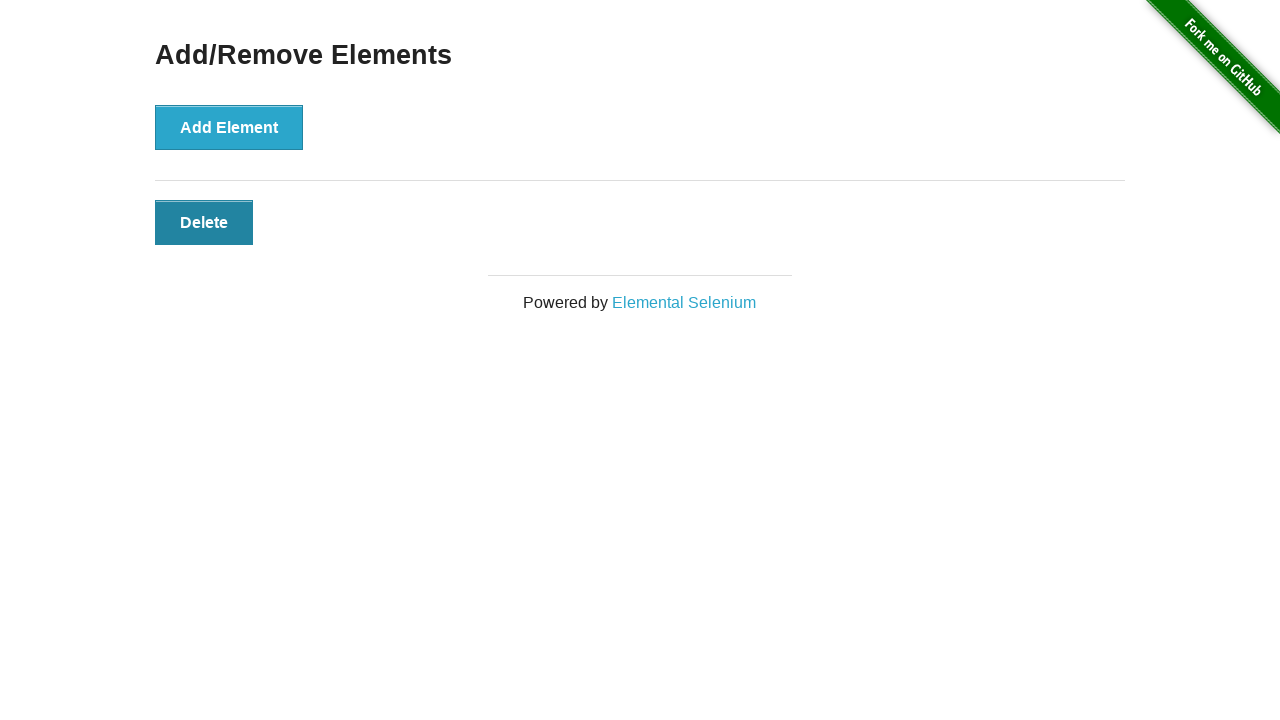

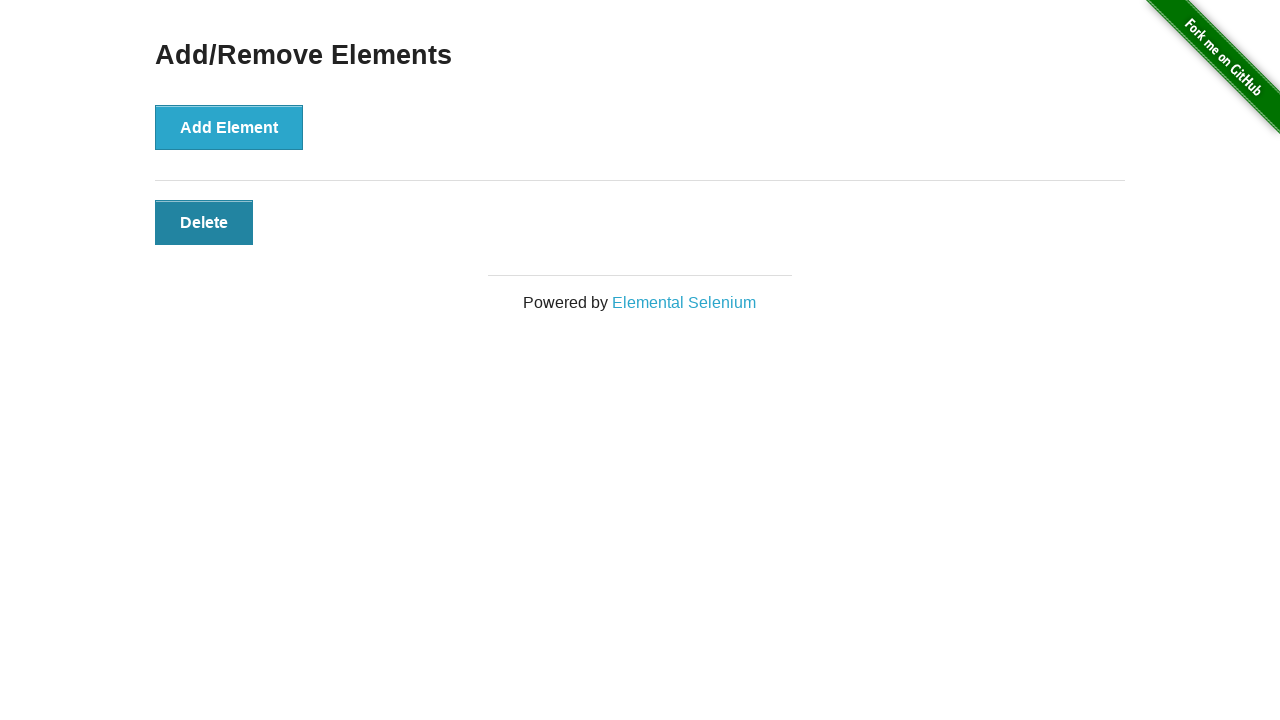